Tests that both checkboxes can be selected simultaneously

Starting URL: https://the-internet.herokuapp.com/

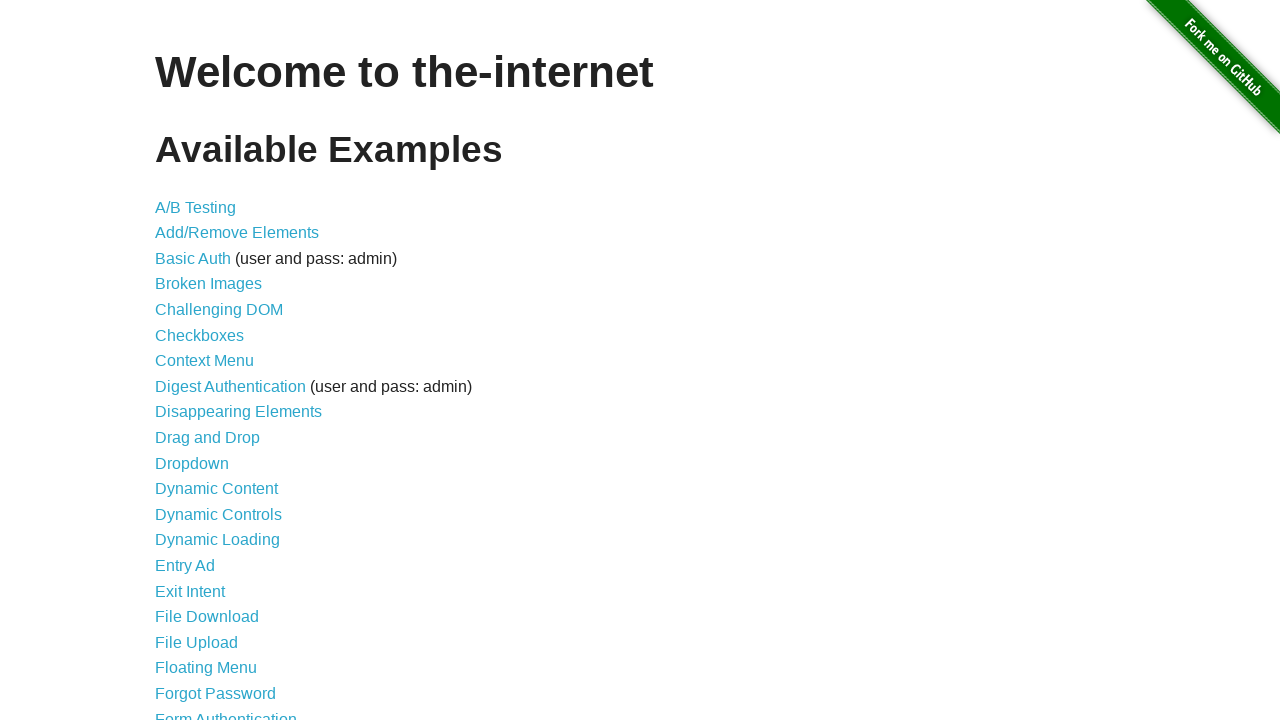

Clicked on checkboxes page link at (200, 335) on a[href='/checkboxes']
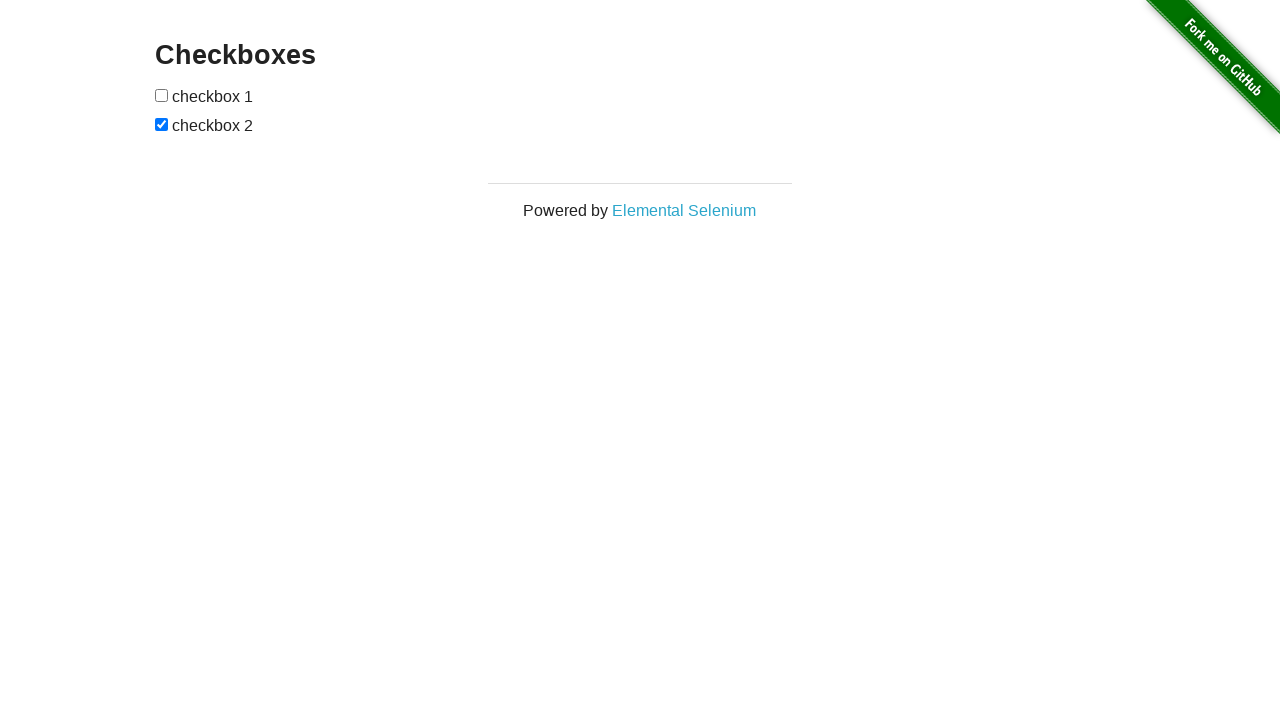

Checkboxes loaded on page
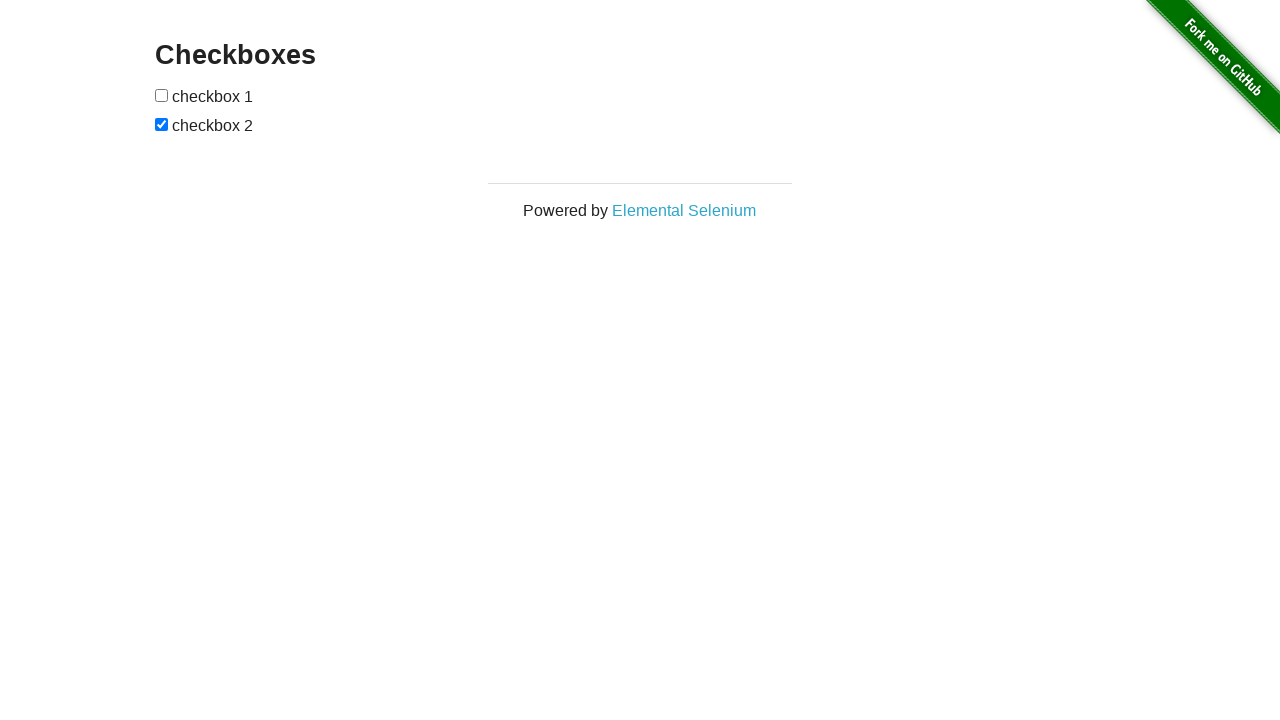

Unchecked checkbox at index 1 at (162, 124) on input[type='checkbox'] >> nth=1
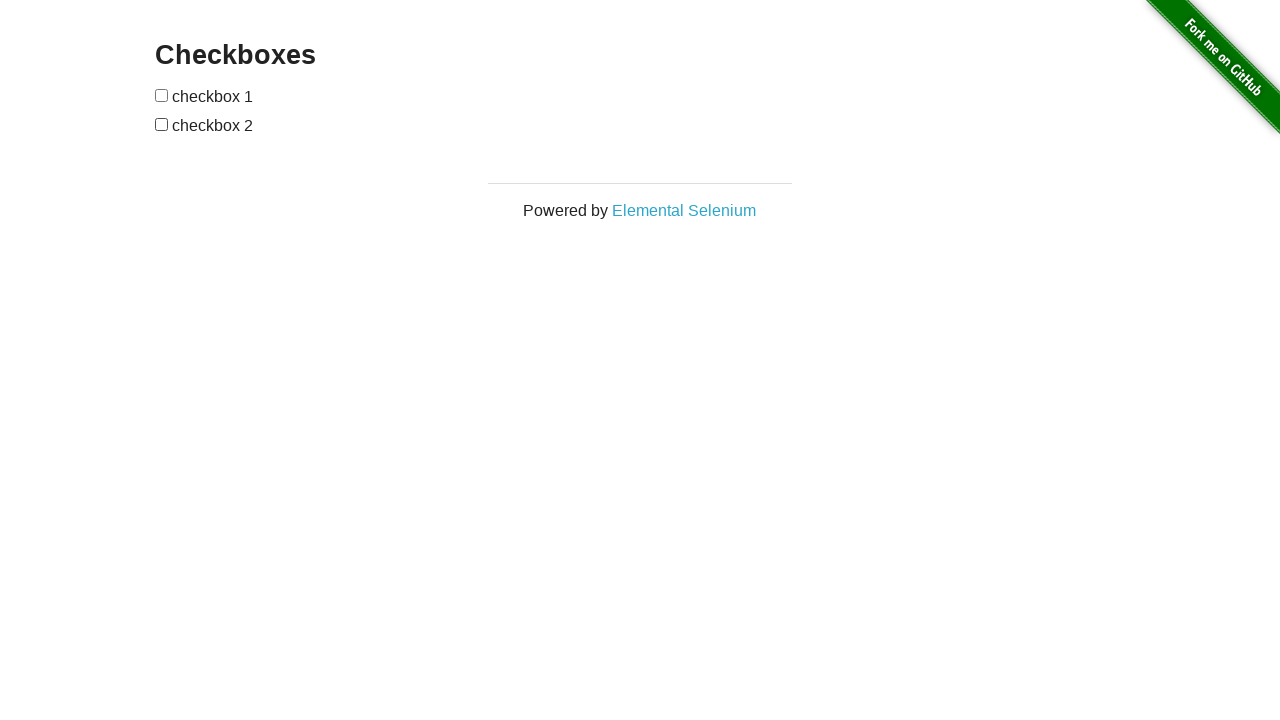

Clicked first checkbox to select it at (162, 95) on input[type='checkbox'] >> nth=0
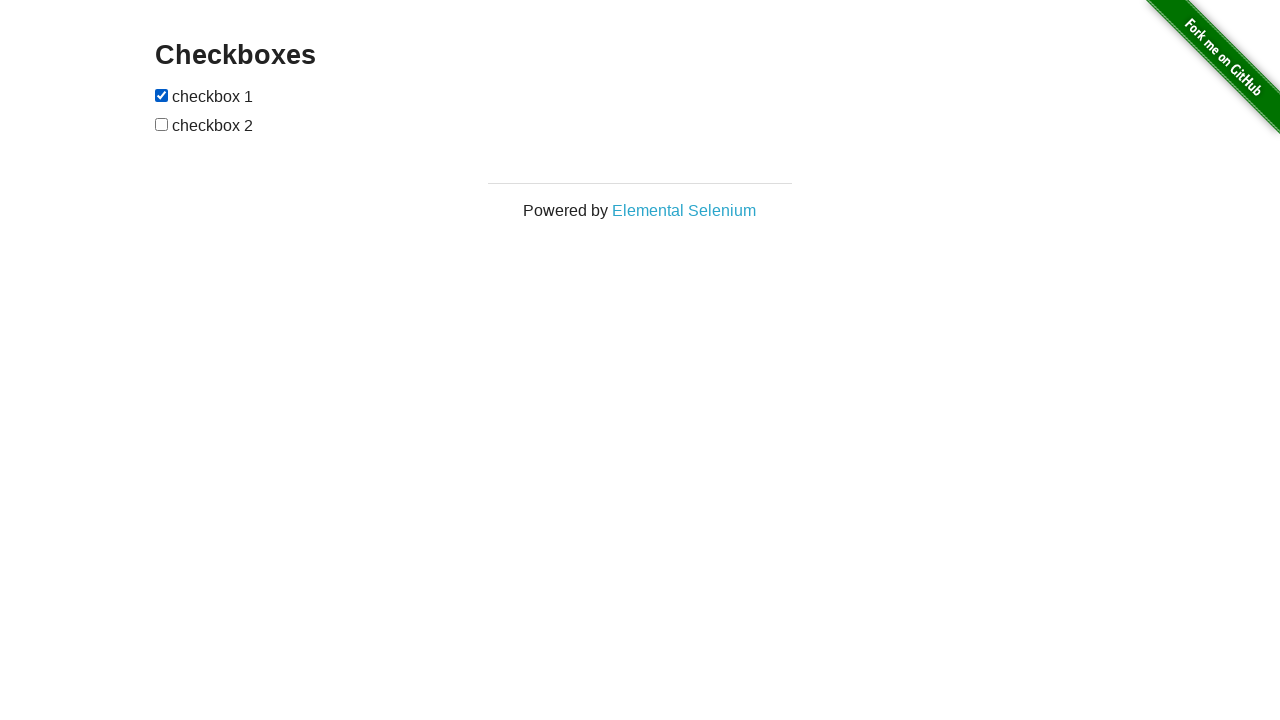

Clicked second checkbox to select it at (162, 124) on input[type='checkbox'] >> nth=1
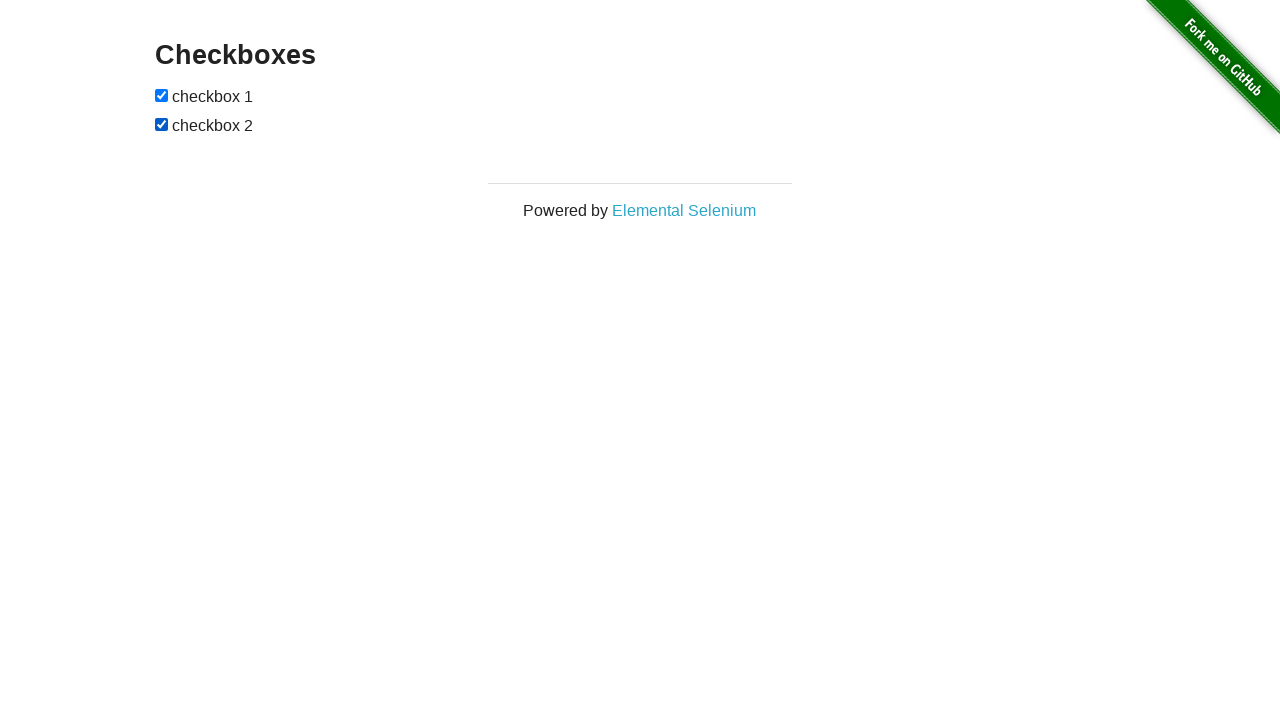

Verified first checkbox is checked
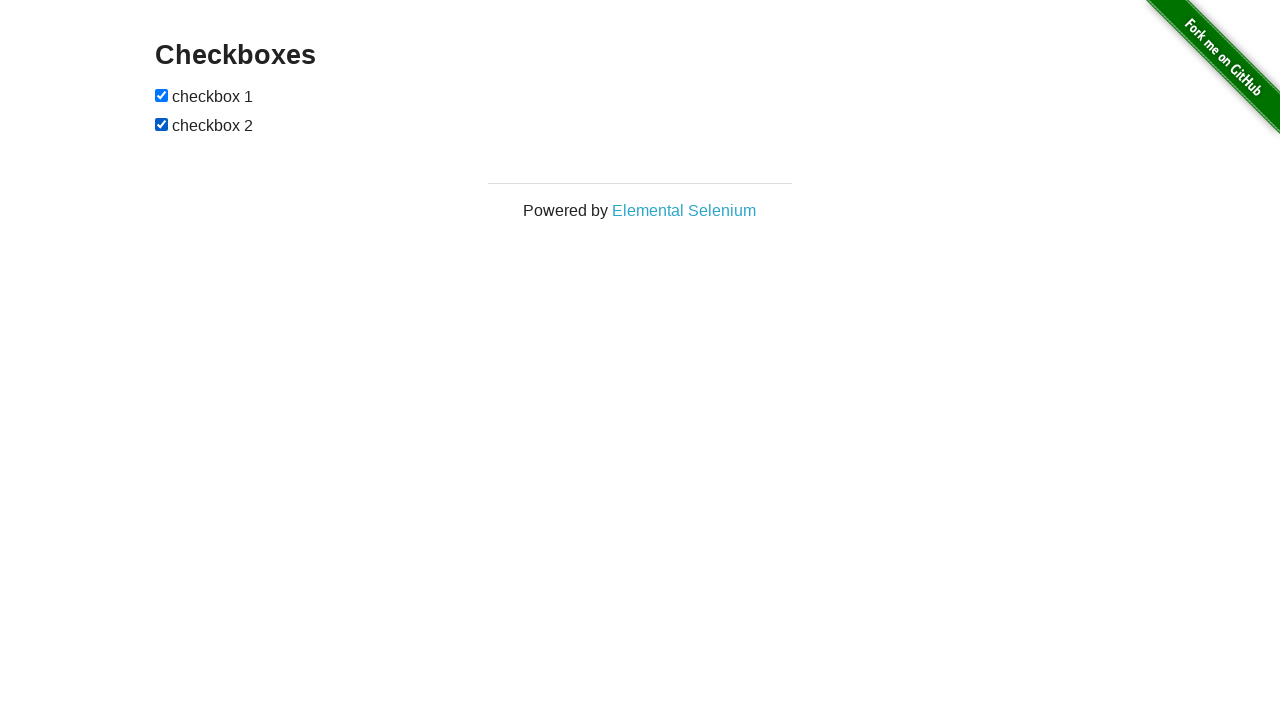

Verified second checkbox is checked - both checkboxes can be selected simultaneously
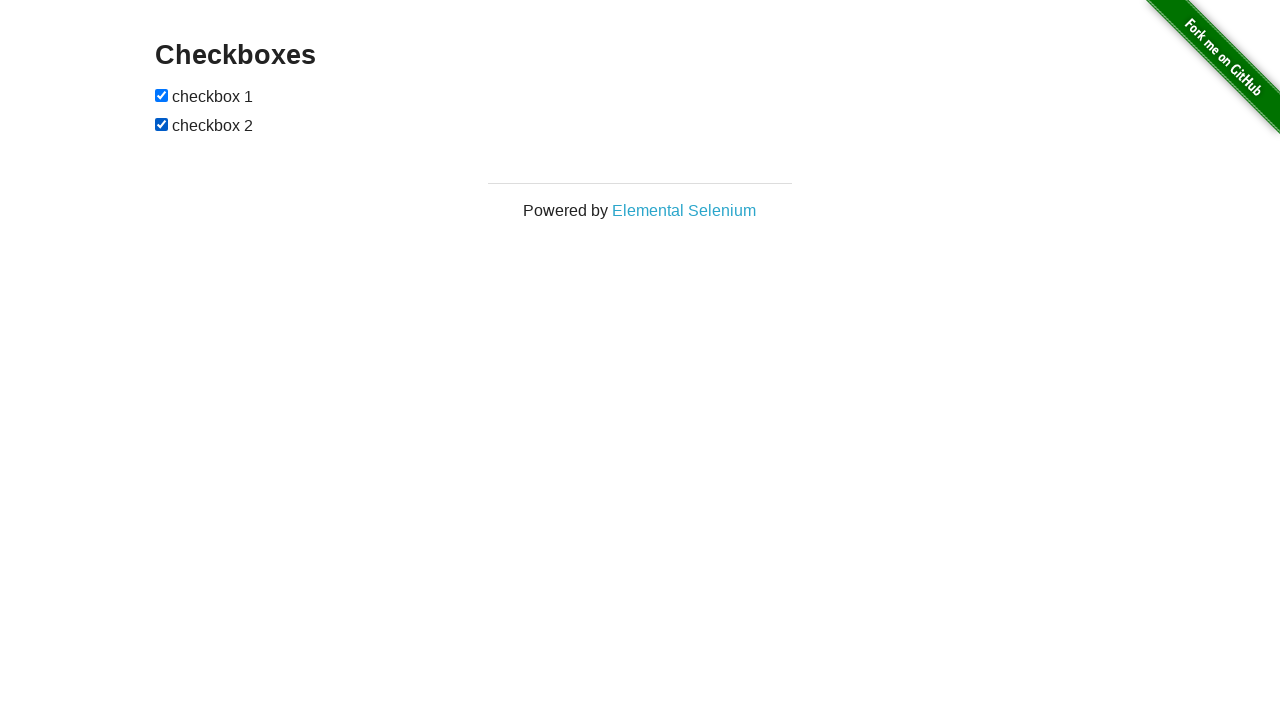

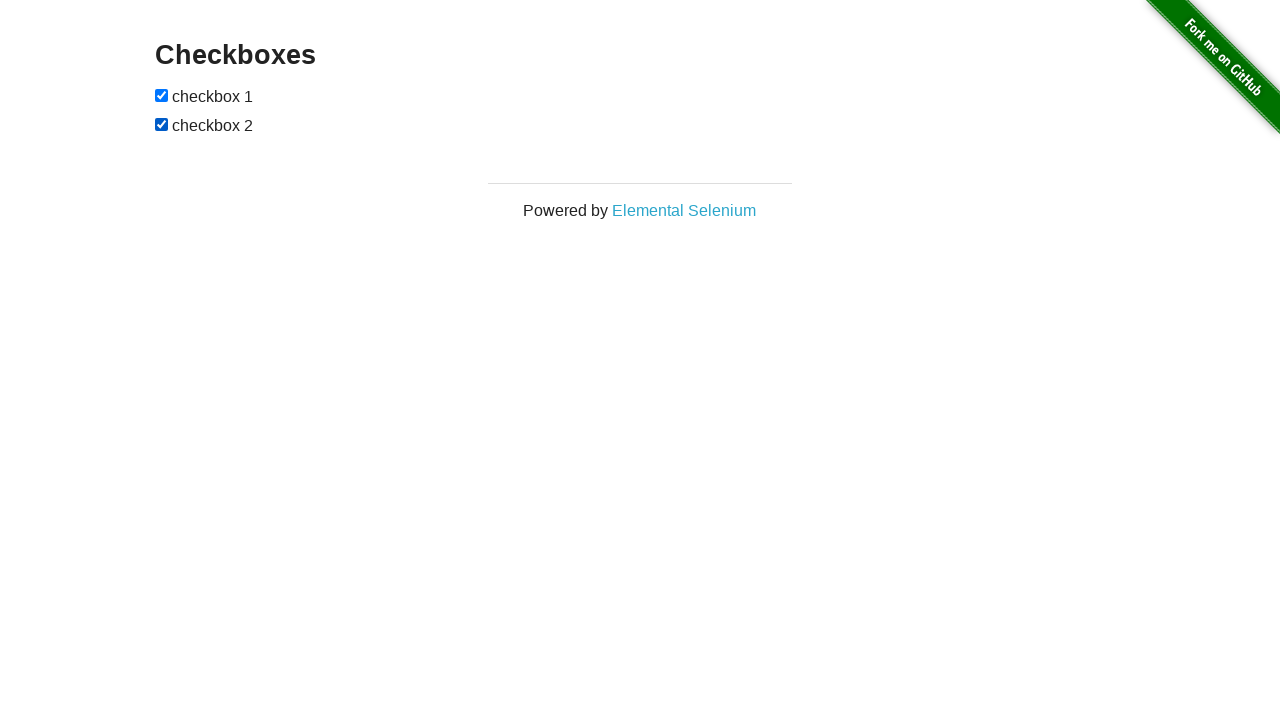